Tests various checkbox interactions including clicking checkboxes, verifying states, toggling switches, and selecting multiple options from a dropdown checkbox menu

Starting URL: https://leafground.com/checkbox.xhtml

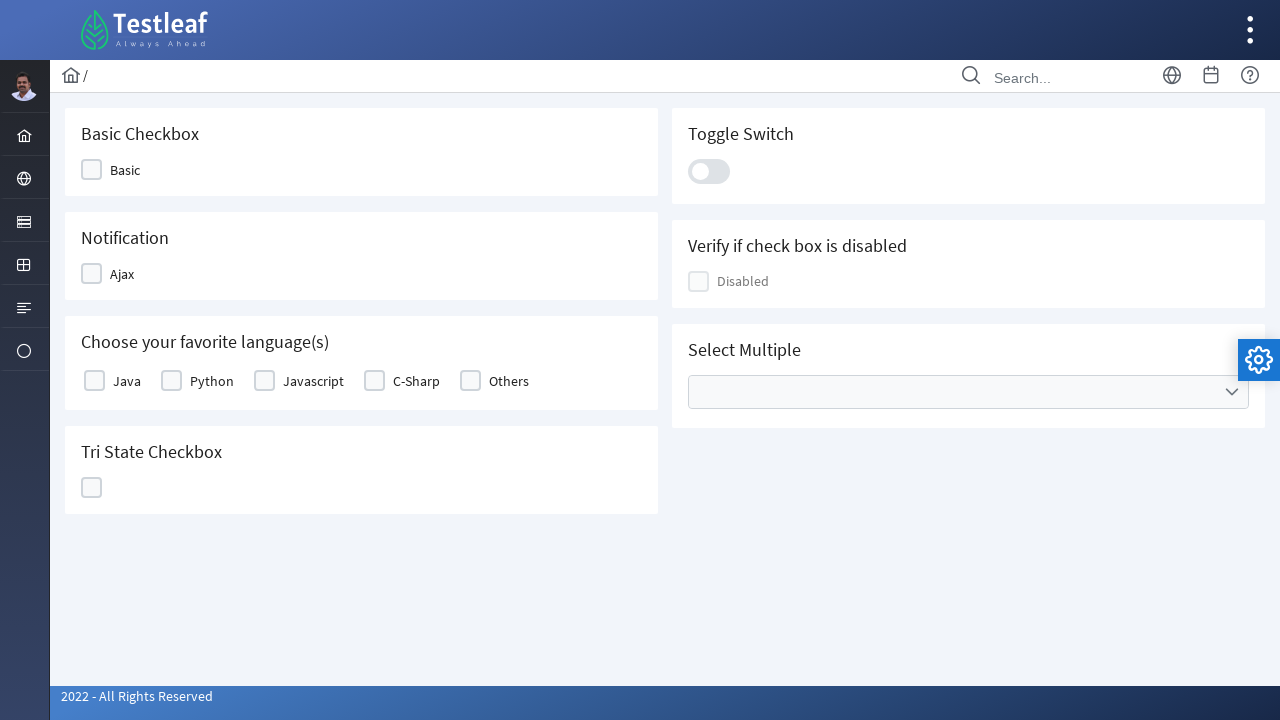

Clicked first checkbox at (92, 170) on xpath=//div[@class='ui-chkbox-box ui-widget ui-corner-all ui-state-default']
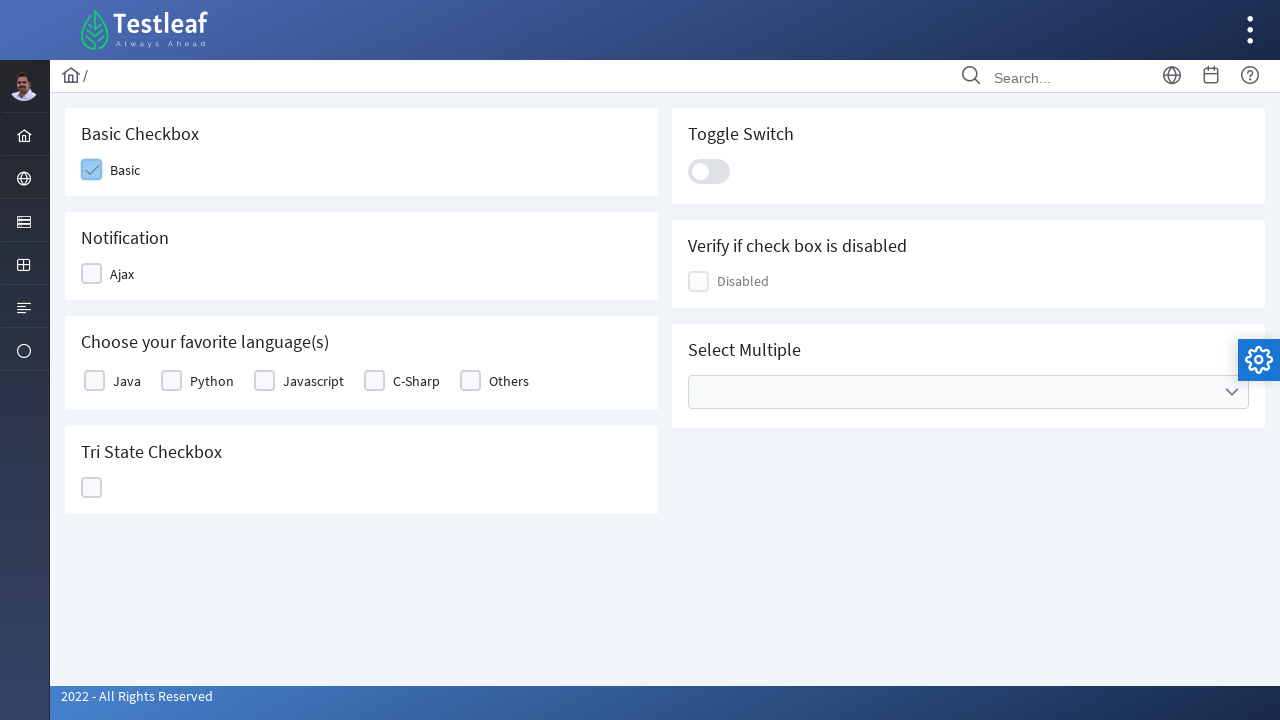

Clicked second checkbox at (92, 274) on xpath=(//div[@class='ui-chkbox-box ui-widget ui-corner-all ui-state-default'])[1
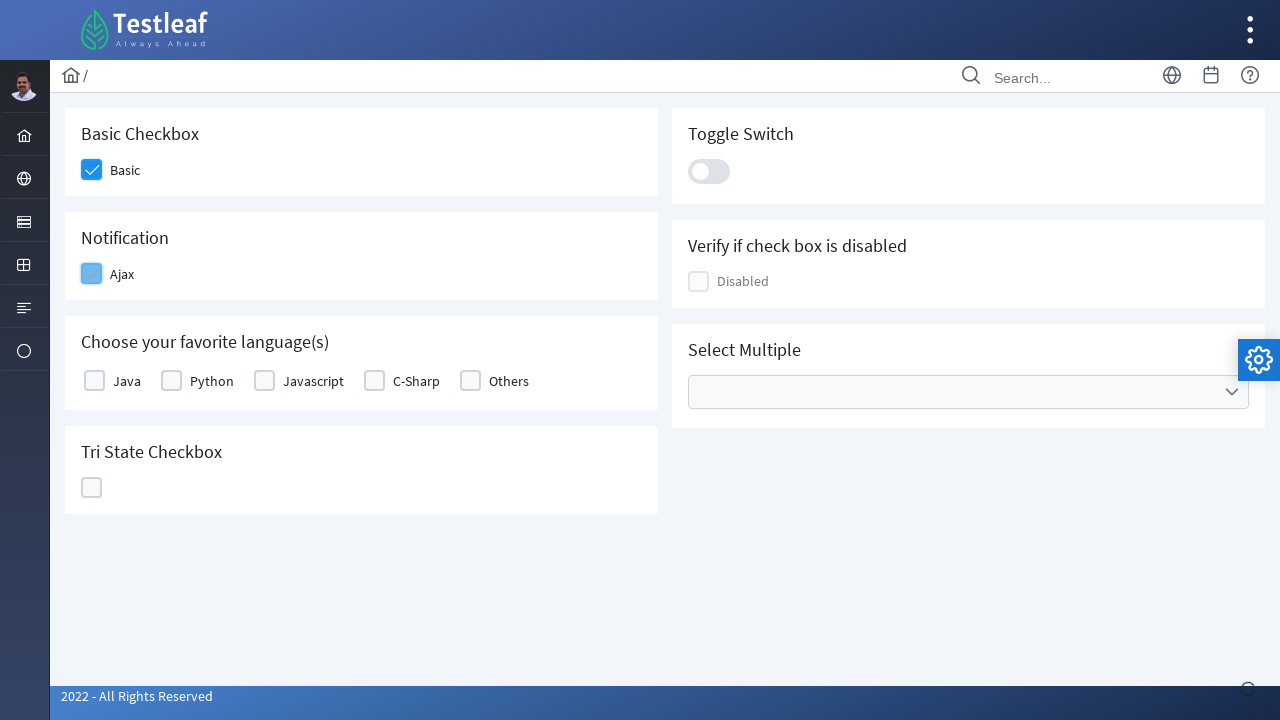

Verified 'Checked' text appeared
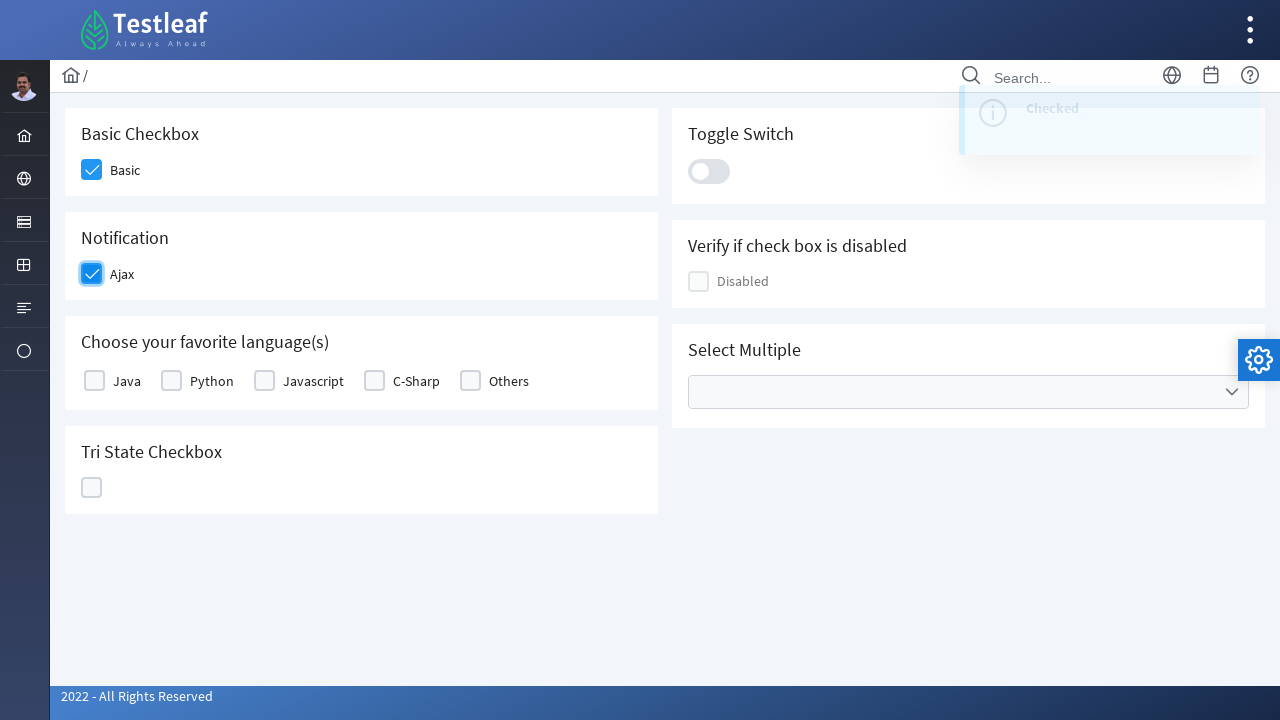

Clicked second checkbox again to uncheck it at (94, 381) on xpath=(//div[@class='ui-chkbox-box ui-widget ui-corner-all ui-state-default'])[1
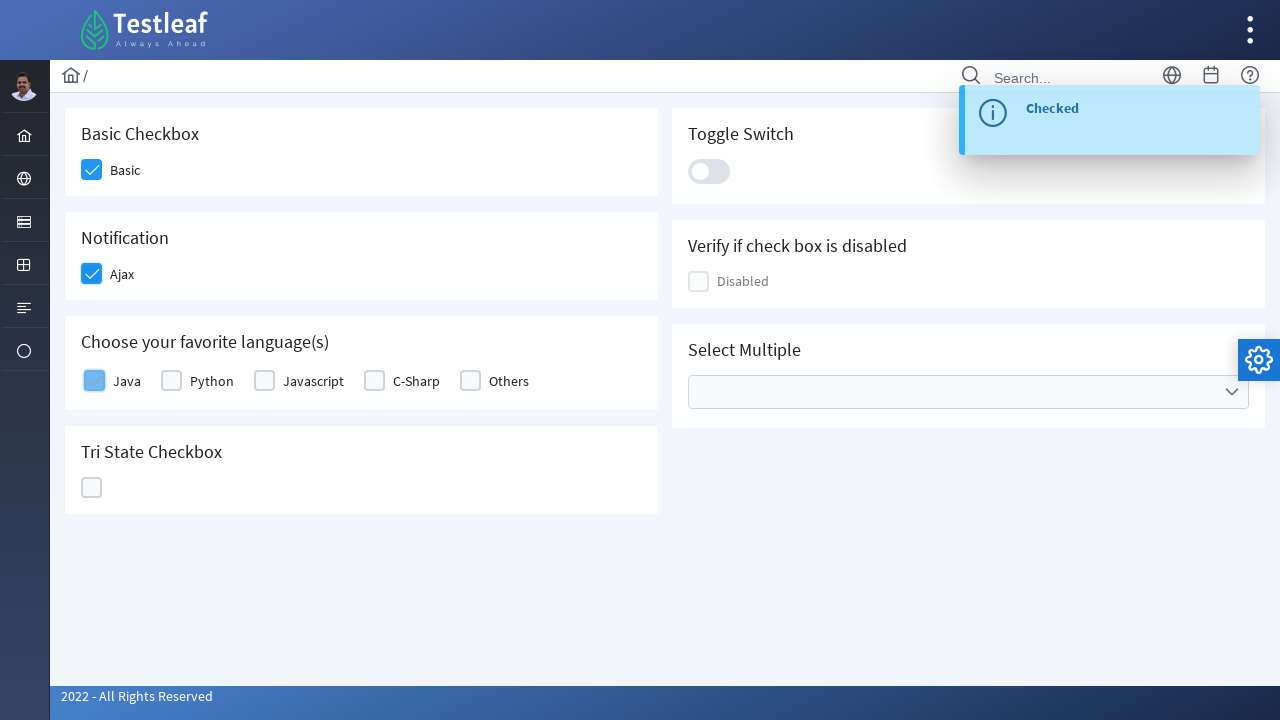

Clicked fifth checkbox at (92, 488) on xpath=(//div[@class='ui-chkbox-box ui-widget ui-corner-all ui-state-default'])[5
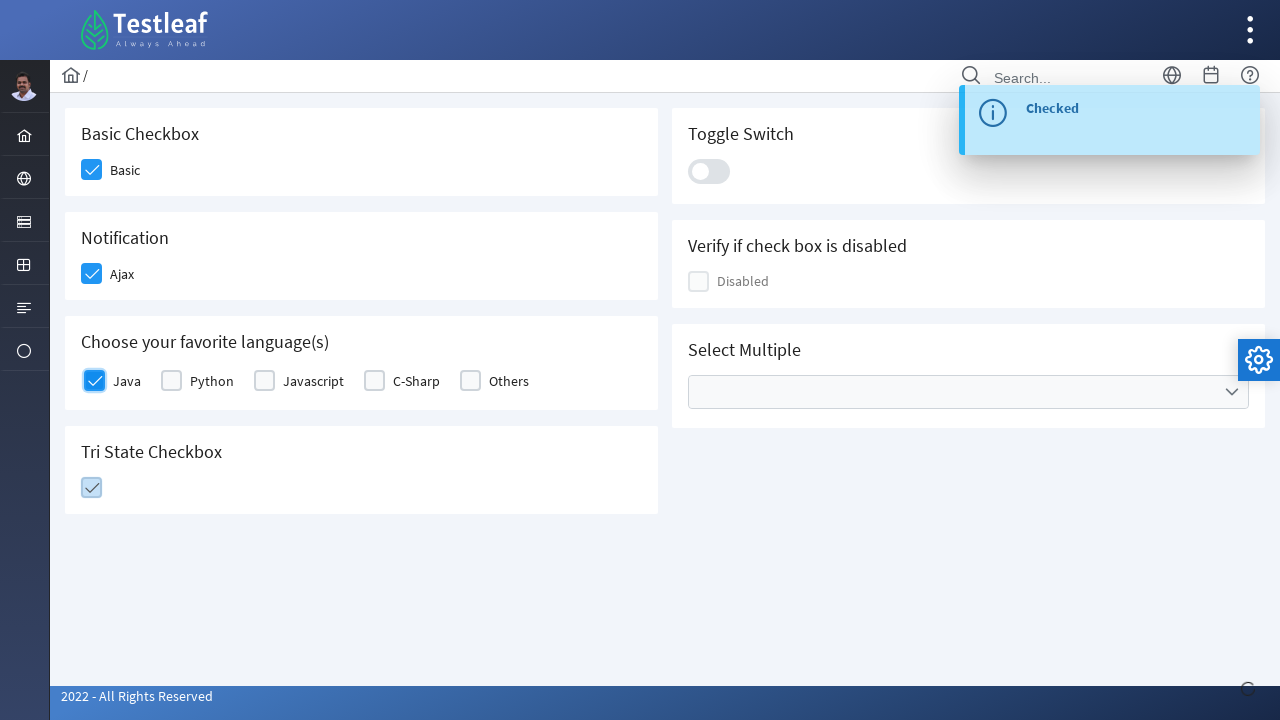

Verified state text 'State = 1' appeared
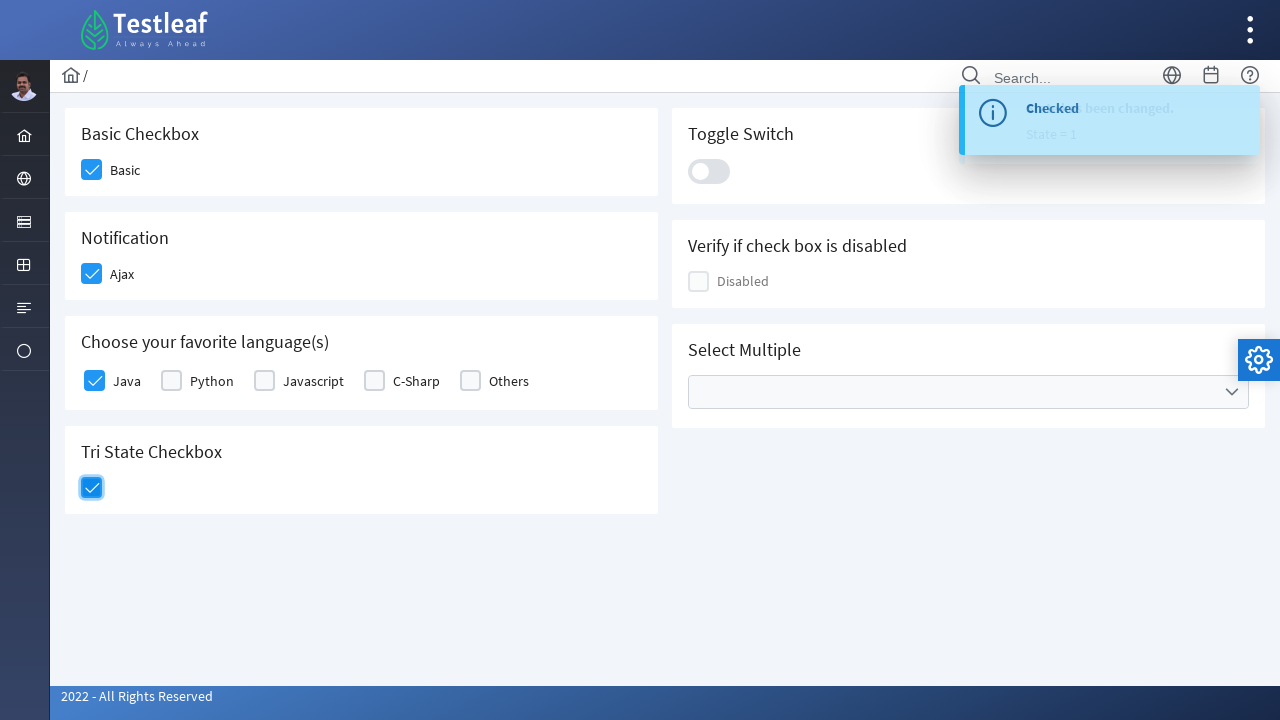

Clicked toggle switch at (709, 171) on xpath=//div[@class='ui-toggleswitch-slider']
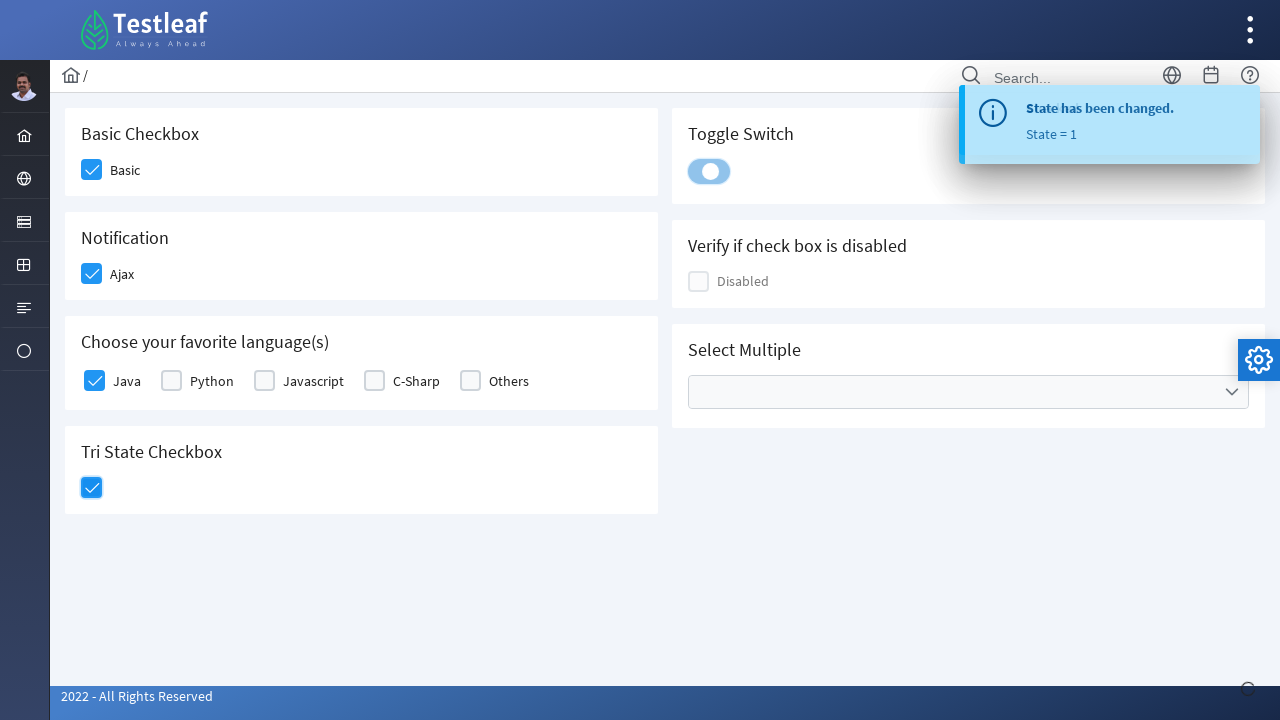

Verified toggle switch is in checked state
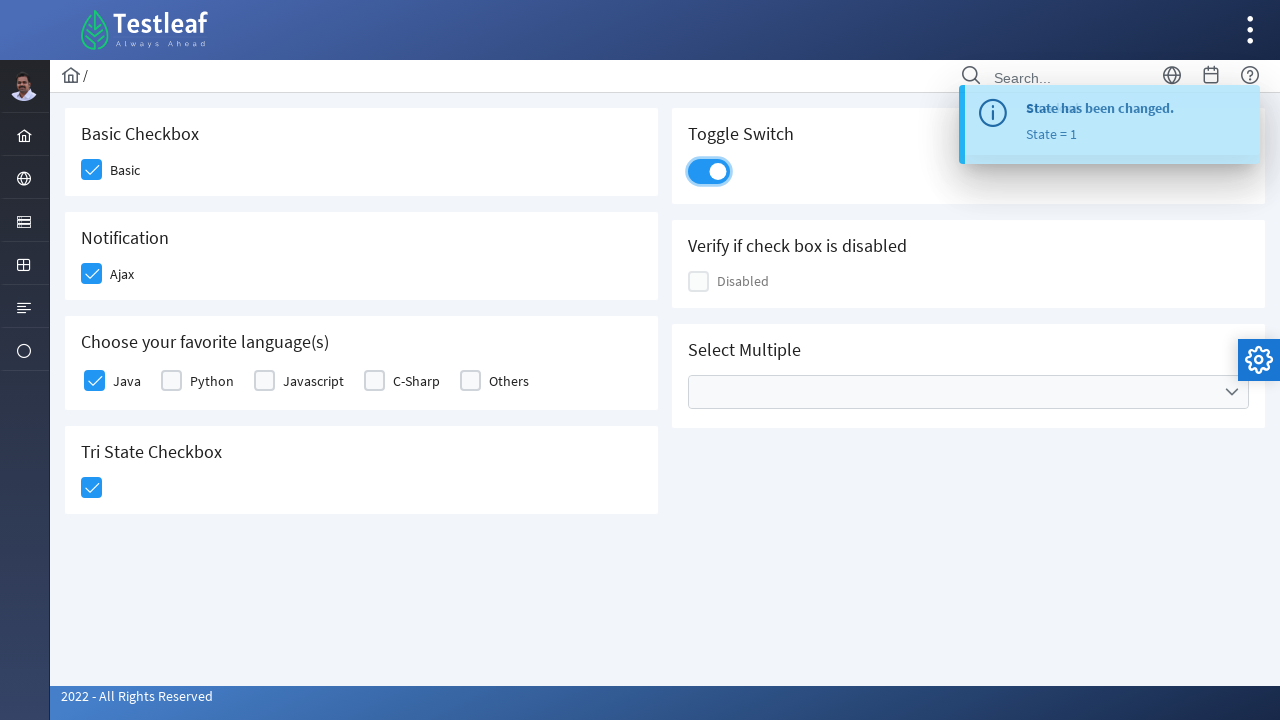

Verified disabled checkbox is present
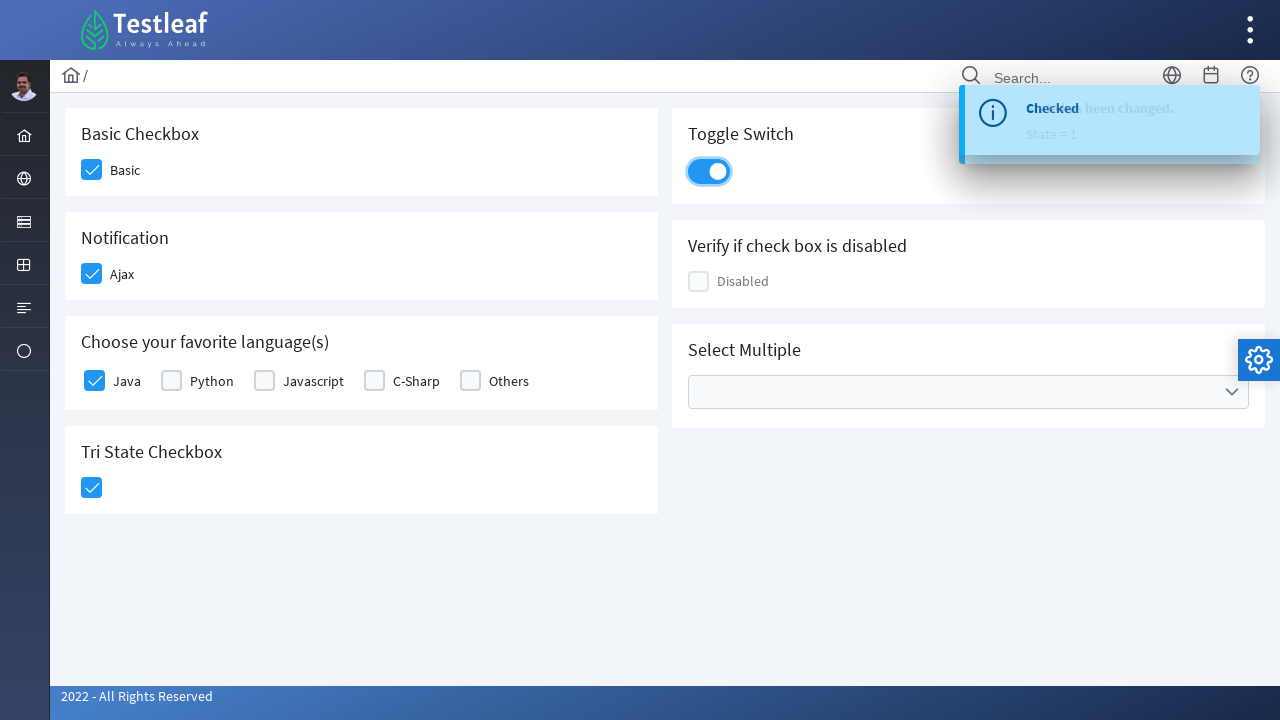

Opened select checkbox menu at (1232, 392) on xpath=//div[@class='ui-selectcheckboxmenu-trigger ui-state-default ui-corner-rig
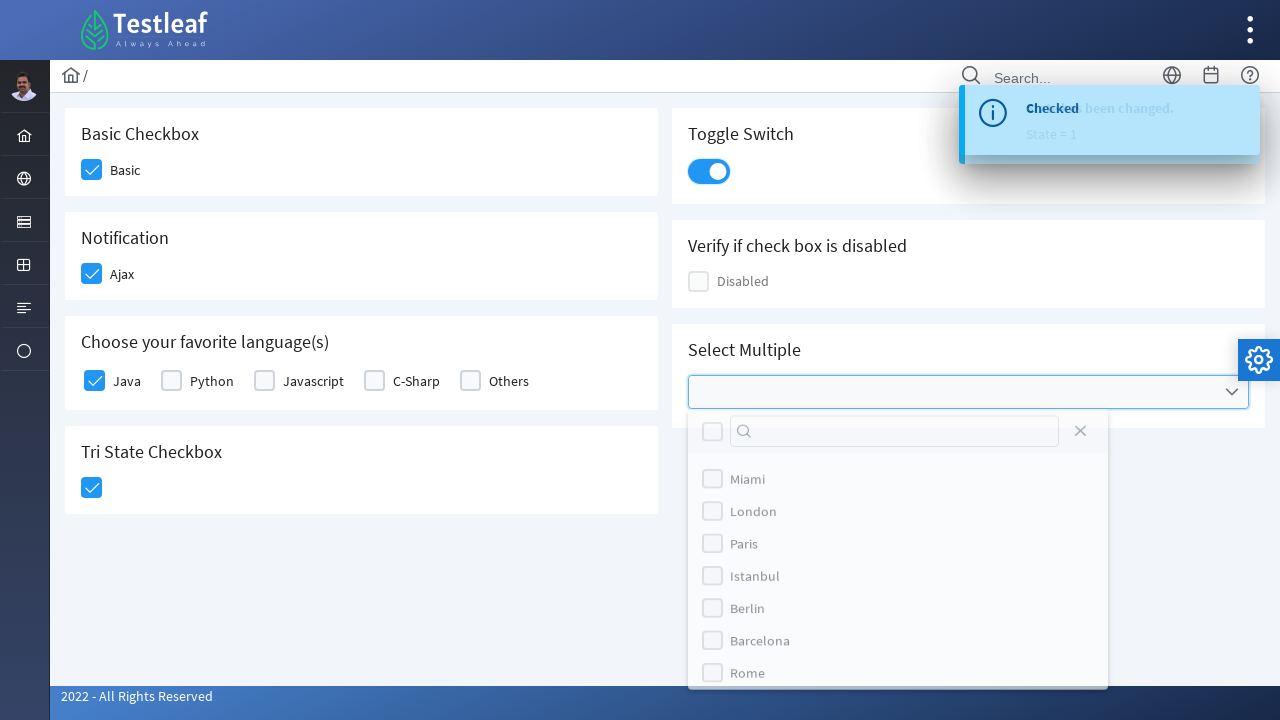

Selected London option from checkbox menu at (754, 519) on xpath=(//label[text()='London'])[2]
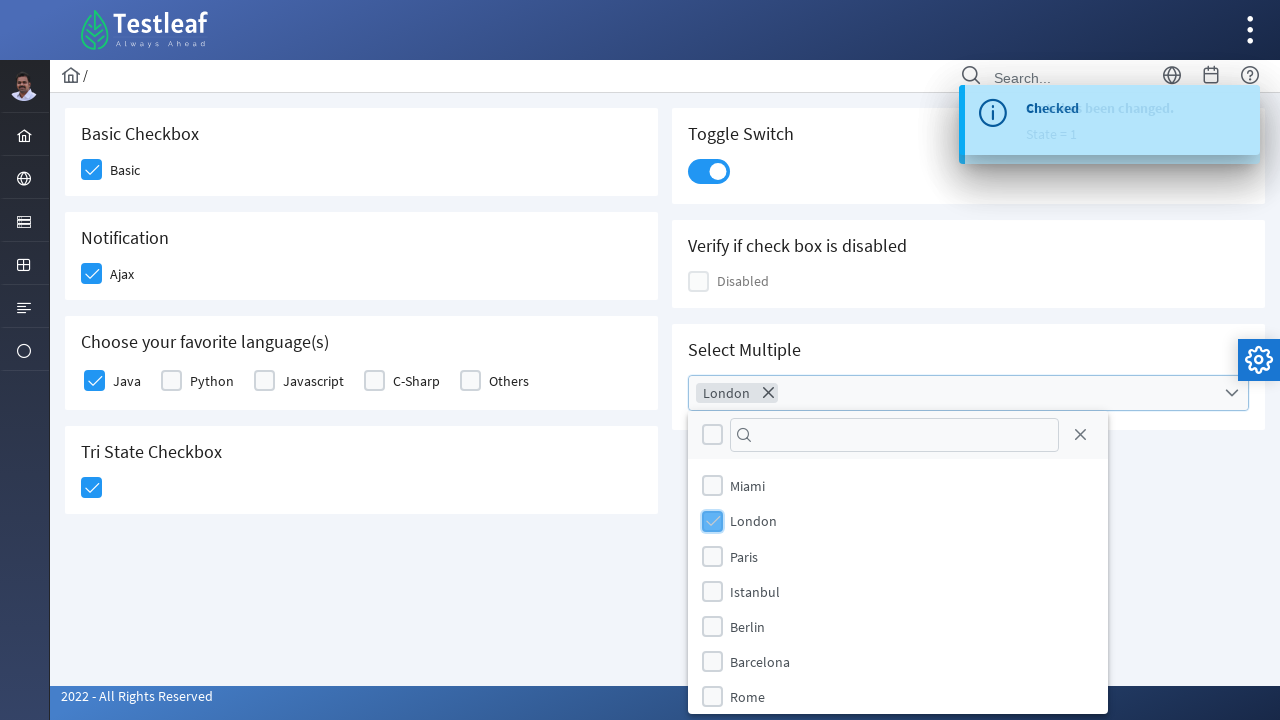

Selected Paris option from checkbox menu at (744, 556) on xpath=(//label[text()='Paris'])[2]
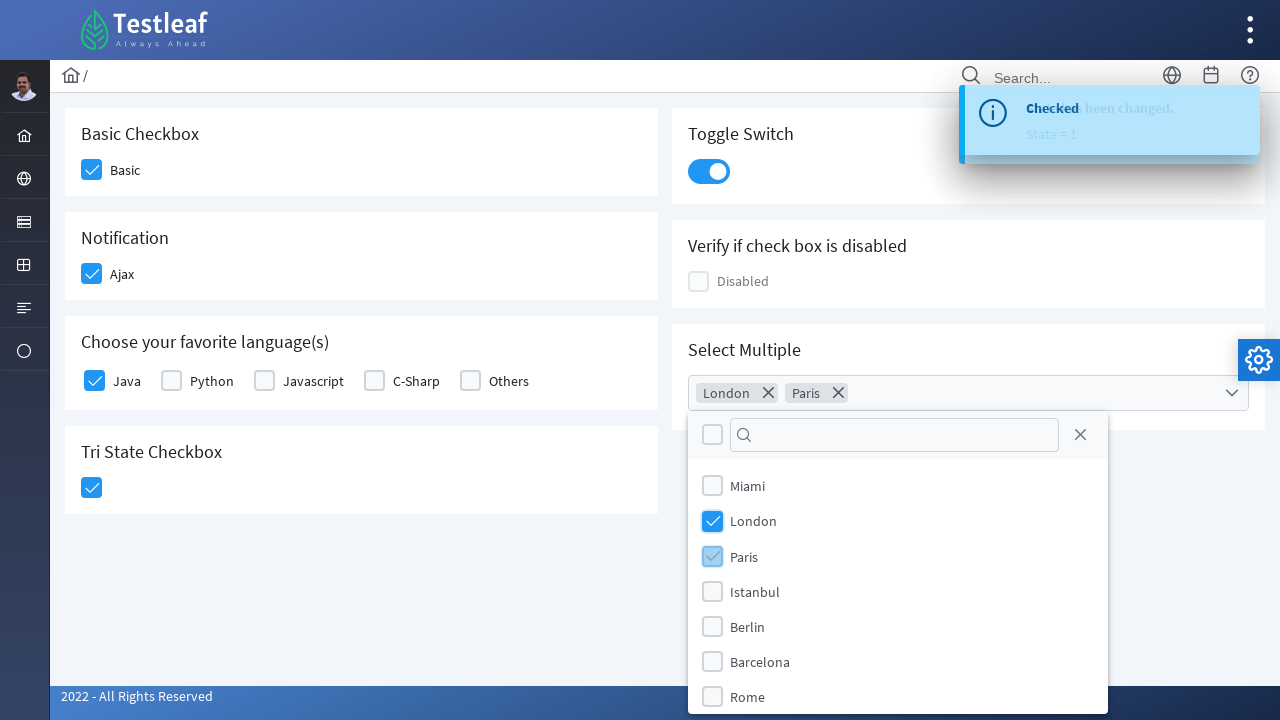

Closed the select checkbox menu at (1080, 435) on xpath=//a[@class='ui-selectcheckboxmenu-close ui-corner-all']
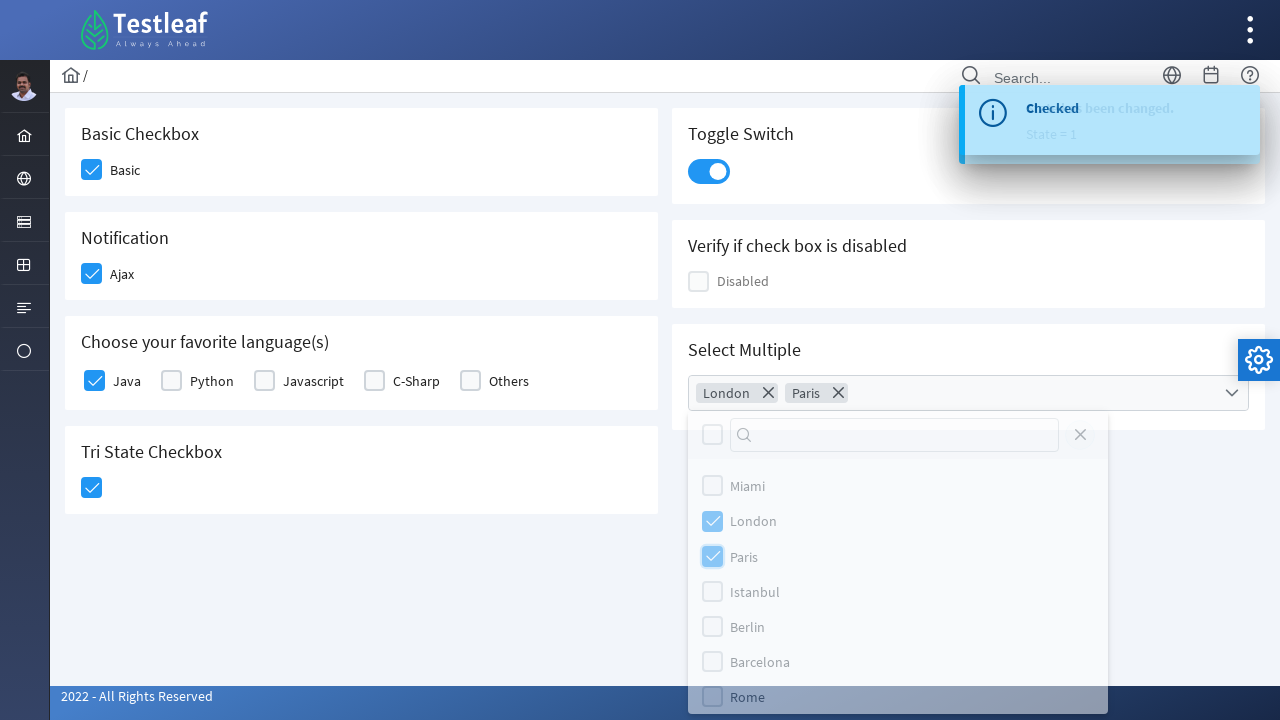

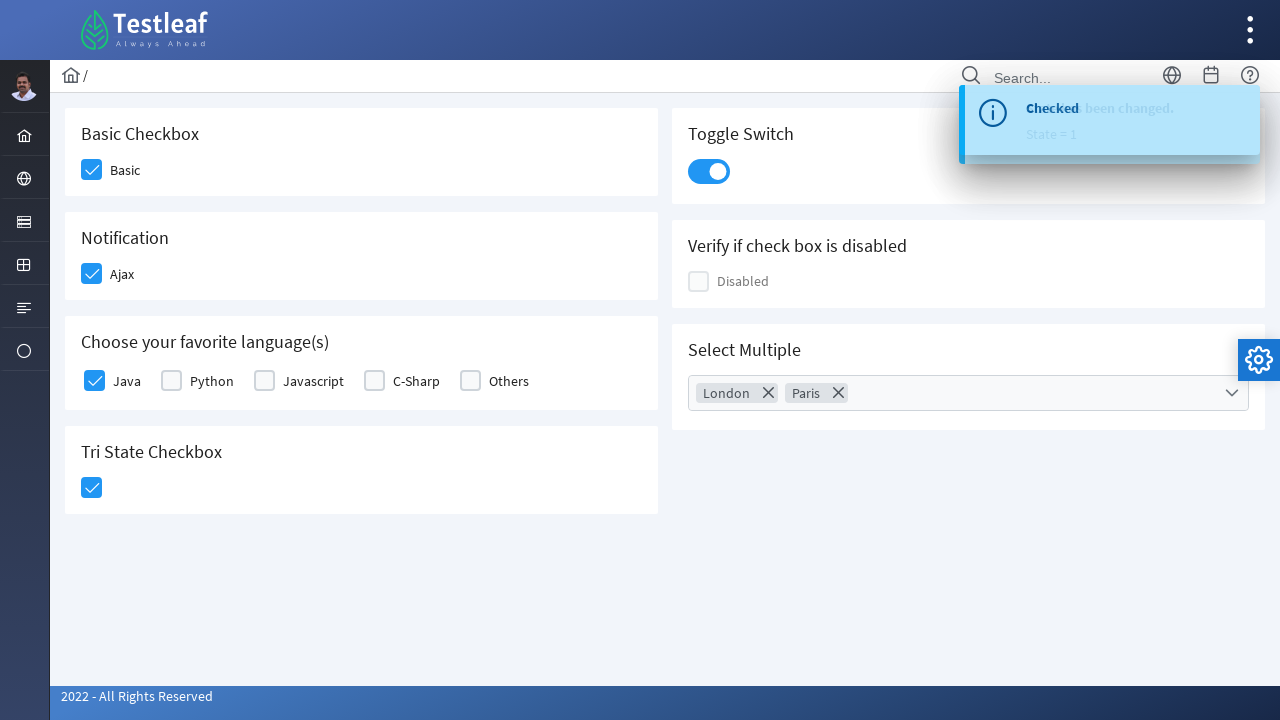